Mocks an API response to return a custom fruit item, then navigates to the page and verifies the mocked data is displayed

Starting URL: https://demo.playwright.dev/api-mocking/

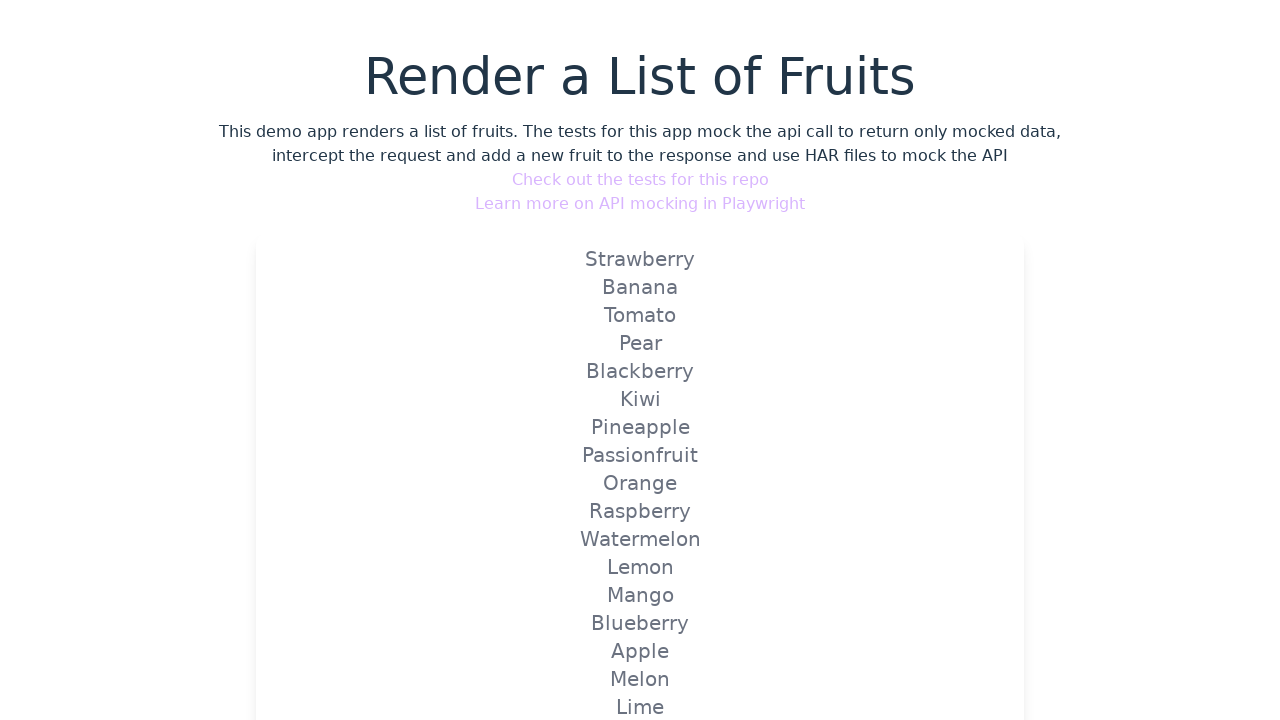

Set up API route mock to return custom fruit (Berries)
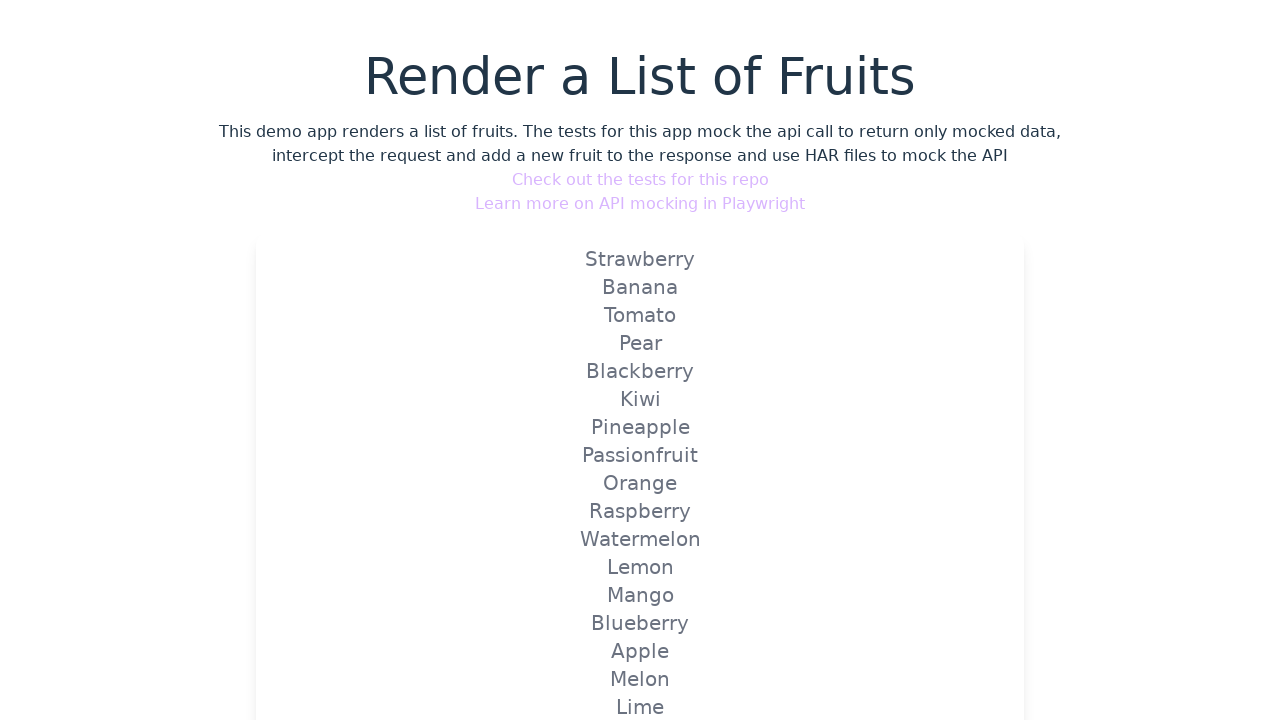

Navigated to API mocking demo page
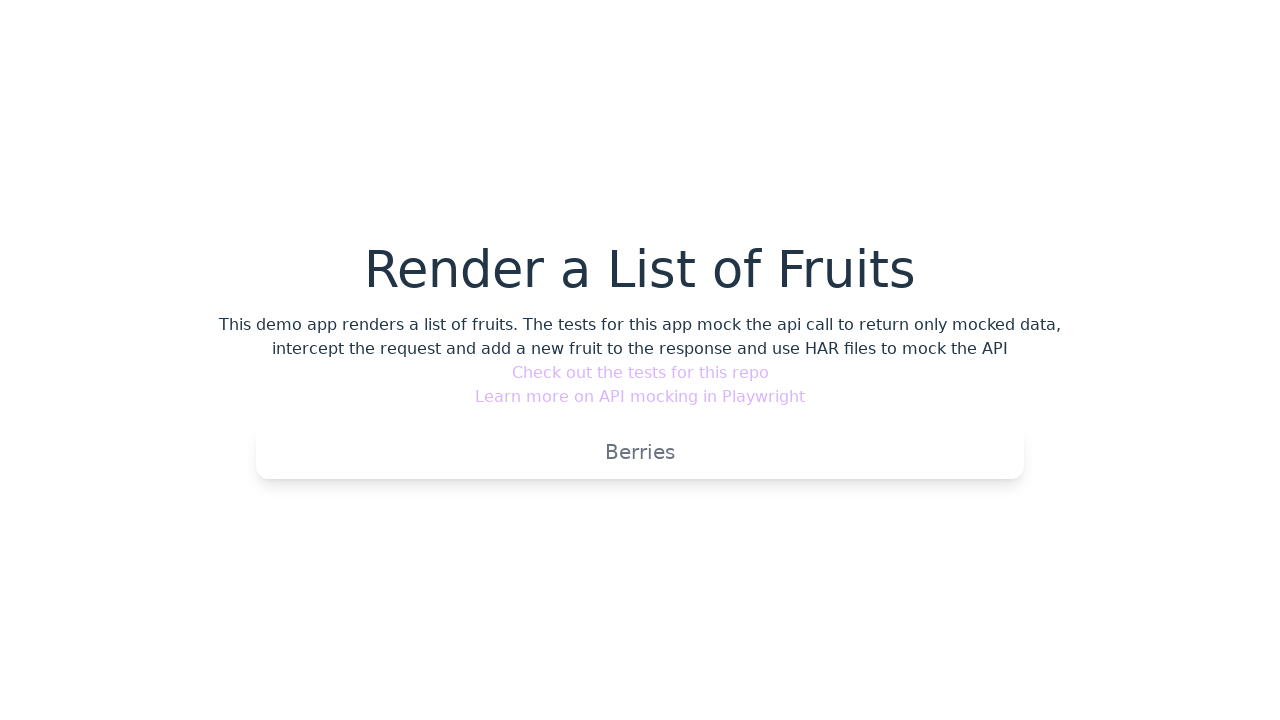

Verified mocked fruit 'Berries' is displayed on the page
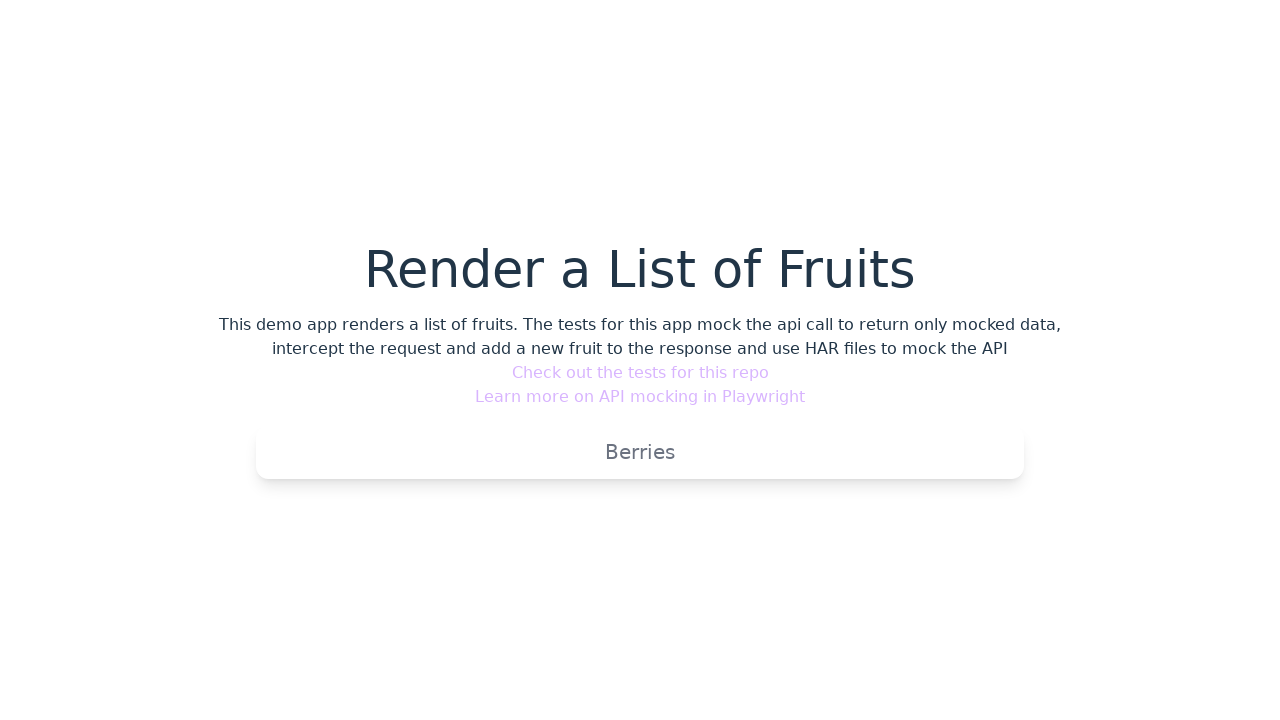

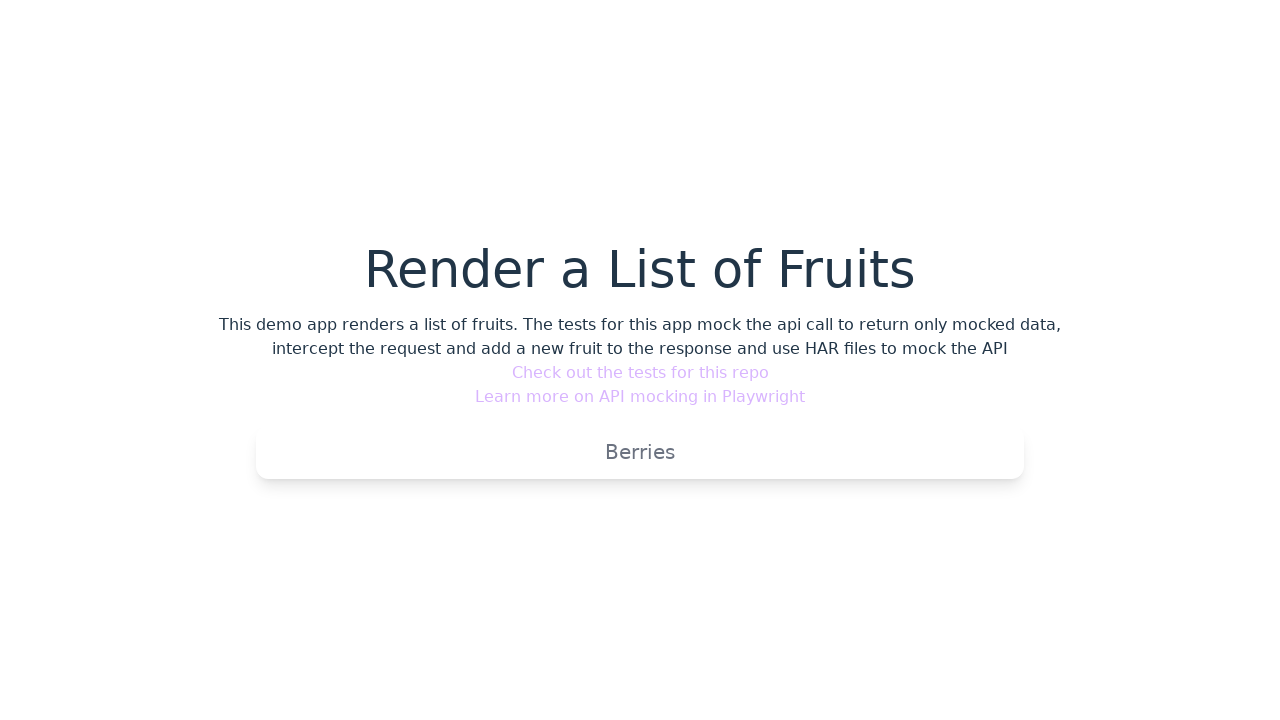